Navigates to Hacker News, waits for articles to load, and clicks the "More" link to load additional articles, verifying pagination functionality works correctly.

Starting URL: https://news.ycombinator.com

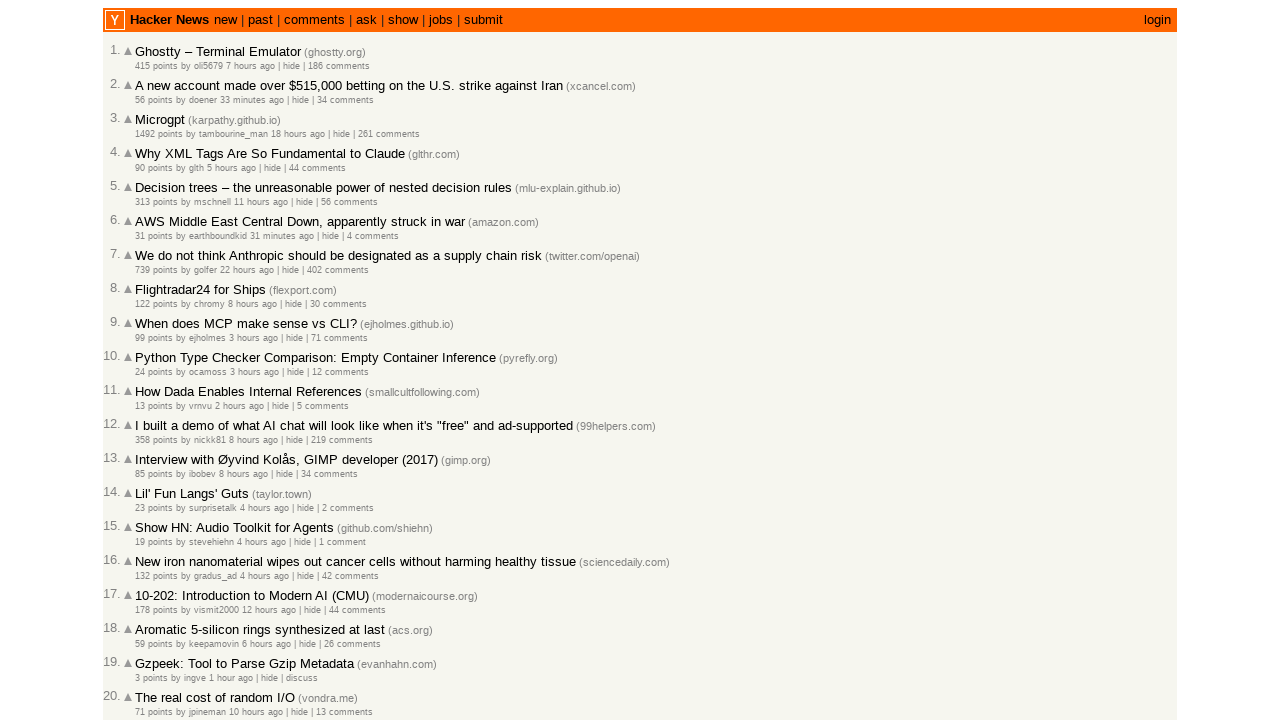

Waited for article elements to load on Hacker News homepage
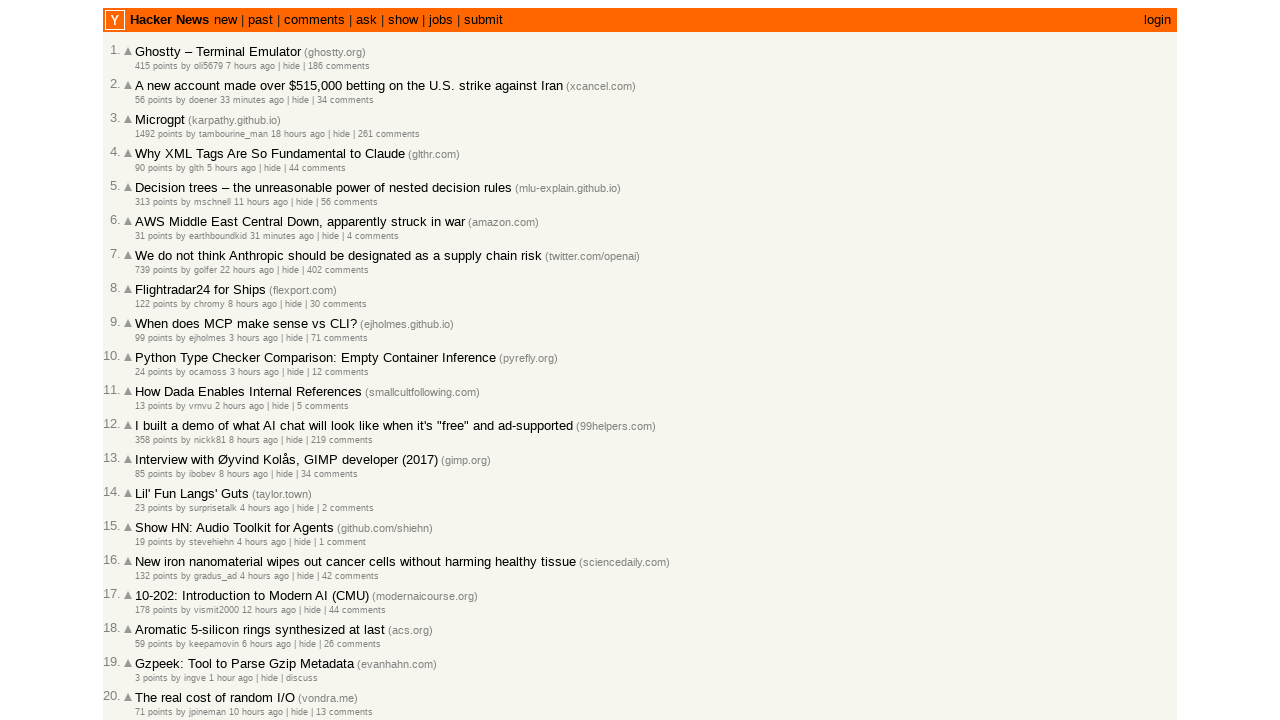

Verified article title links are present
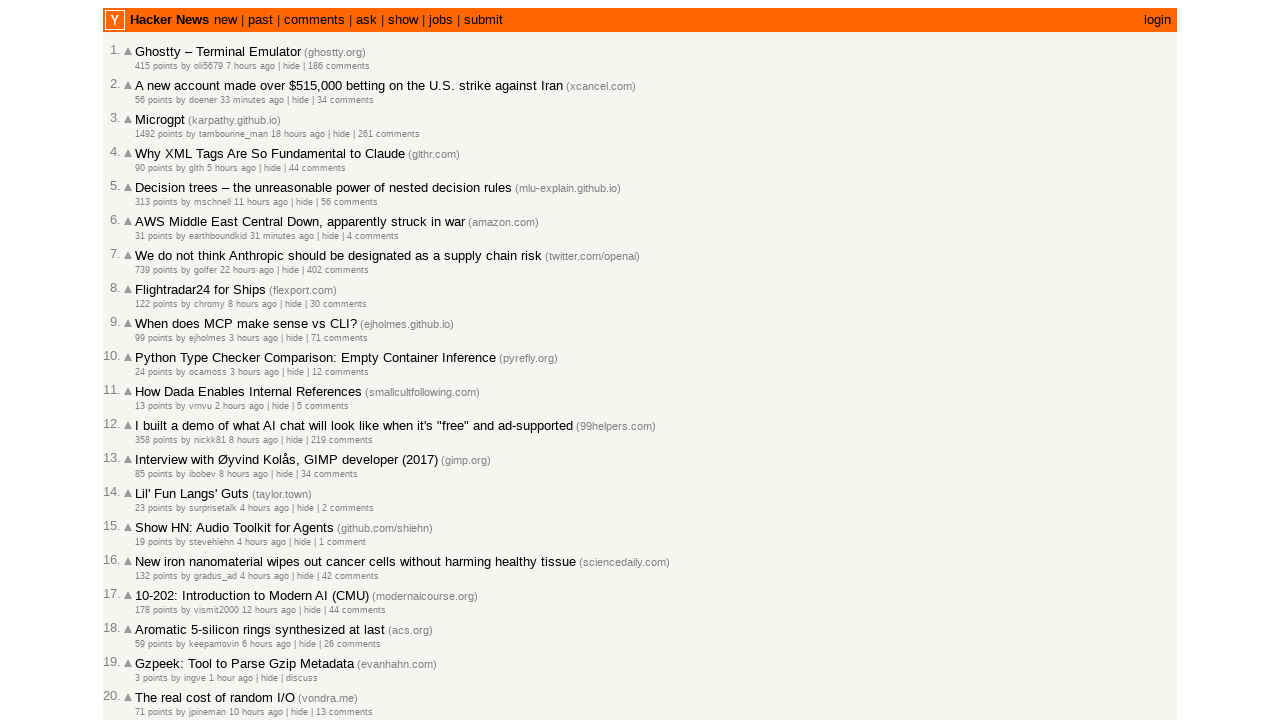

Verified article metadata (subtext) is present
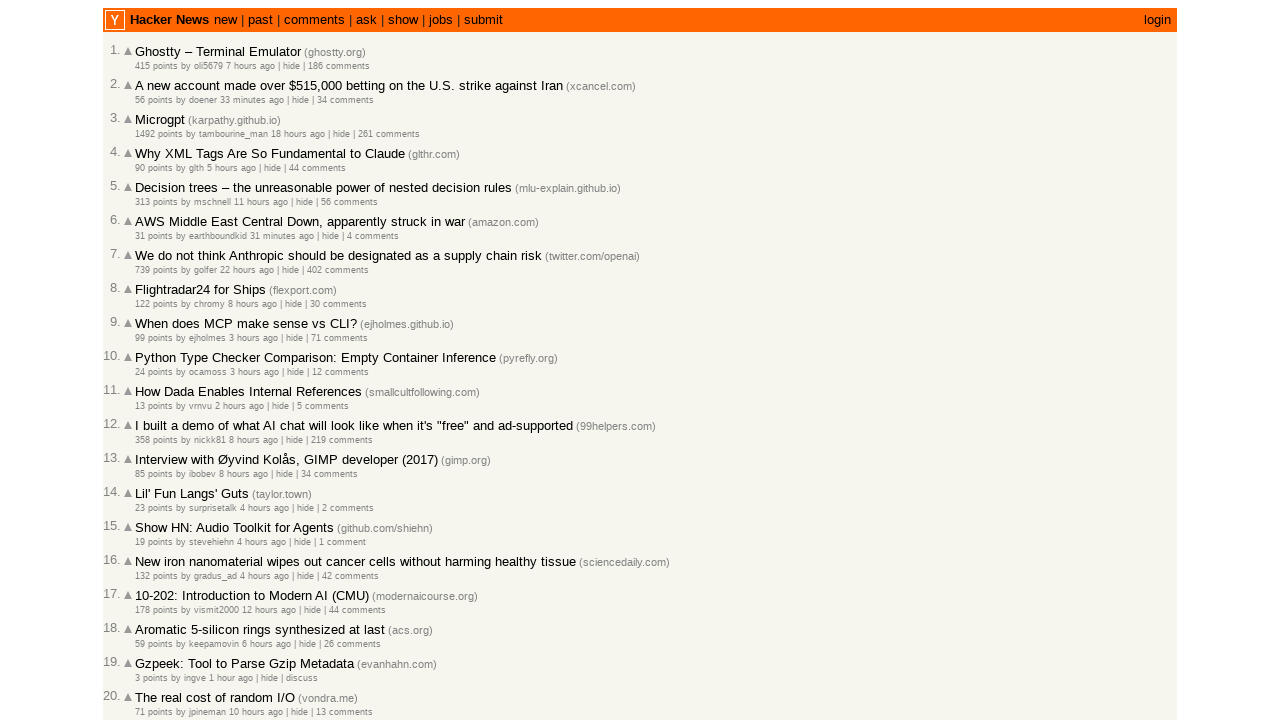

Clicked 'More' link to load additional articles at (149, 616) on a.morelink
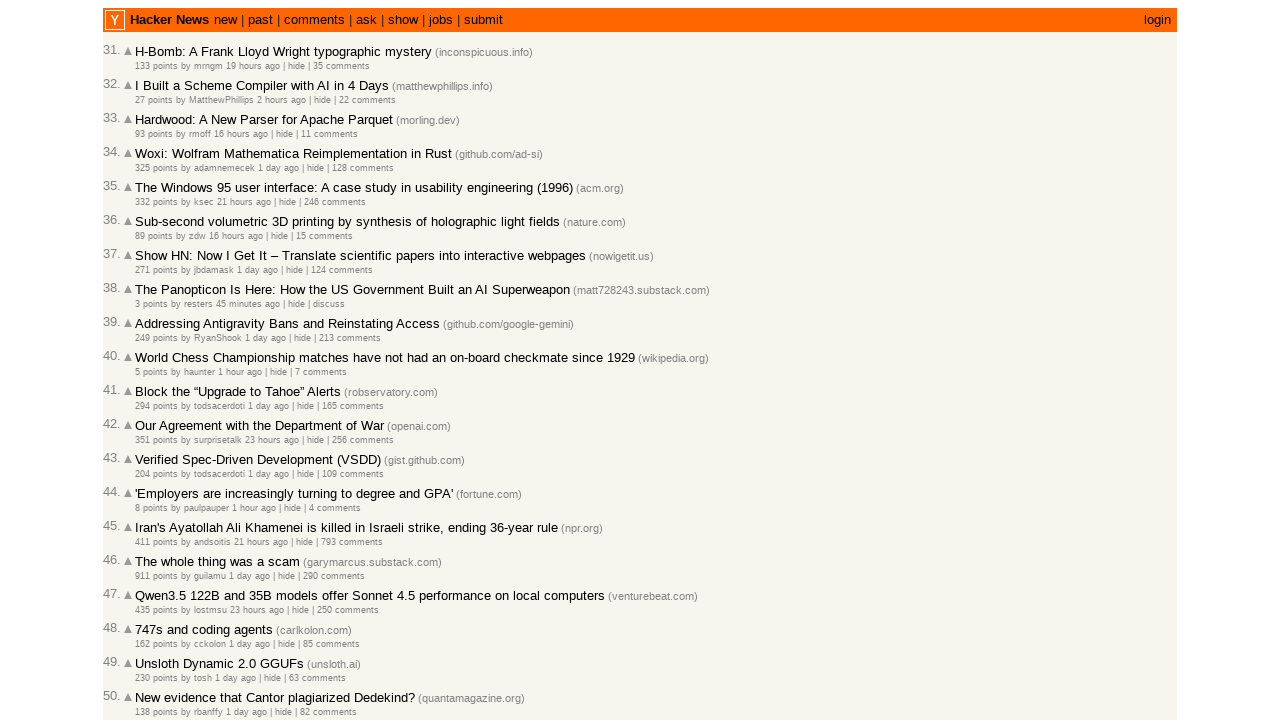

Waited for new articles to load after first pagination
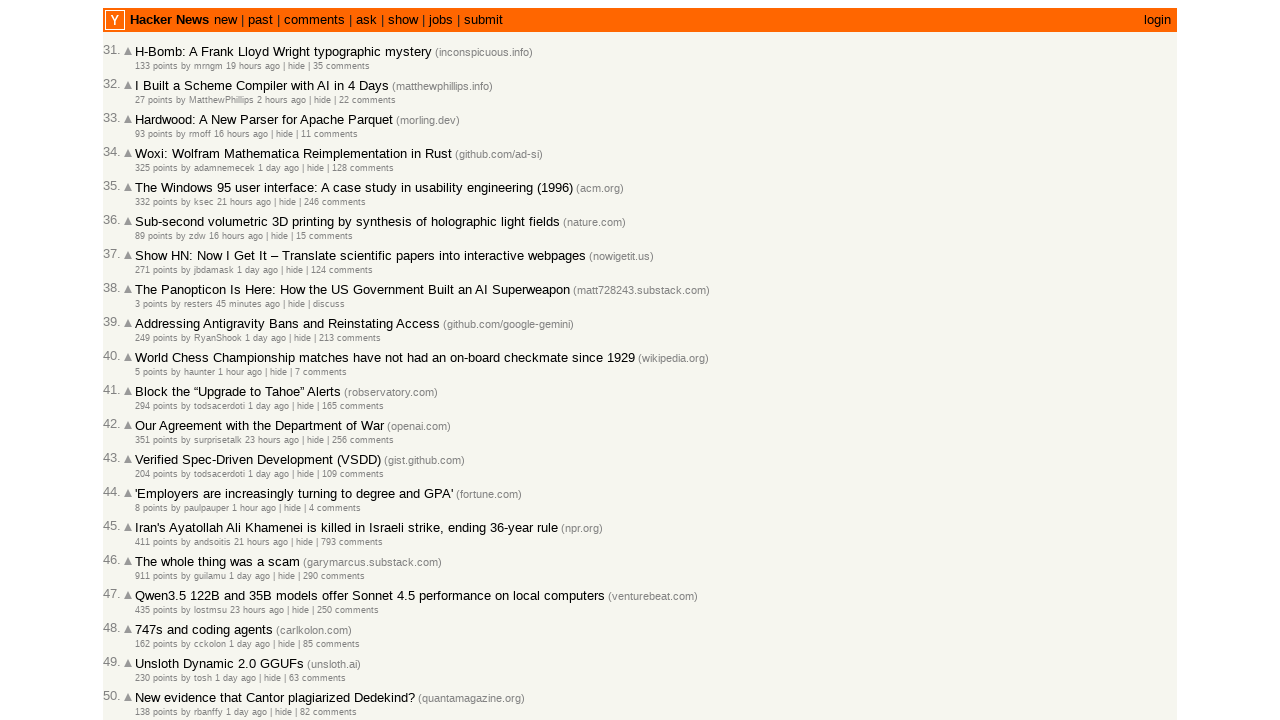

Clicked 'More' link again to verify continued pagination at (149, 616) on a.morelink
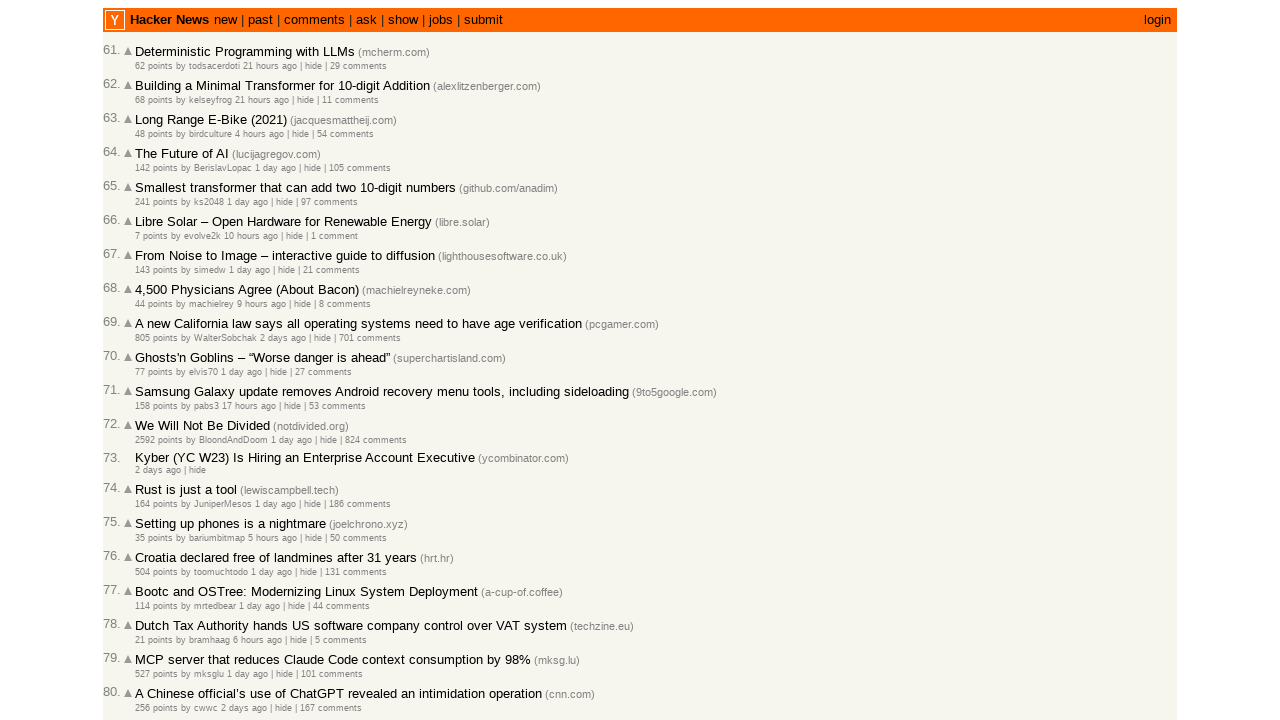

Waited for articles to load after second pagination
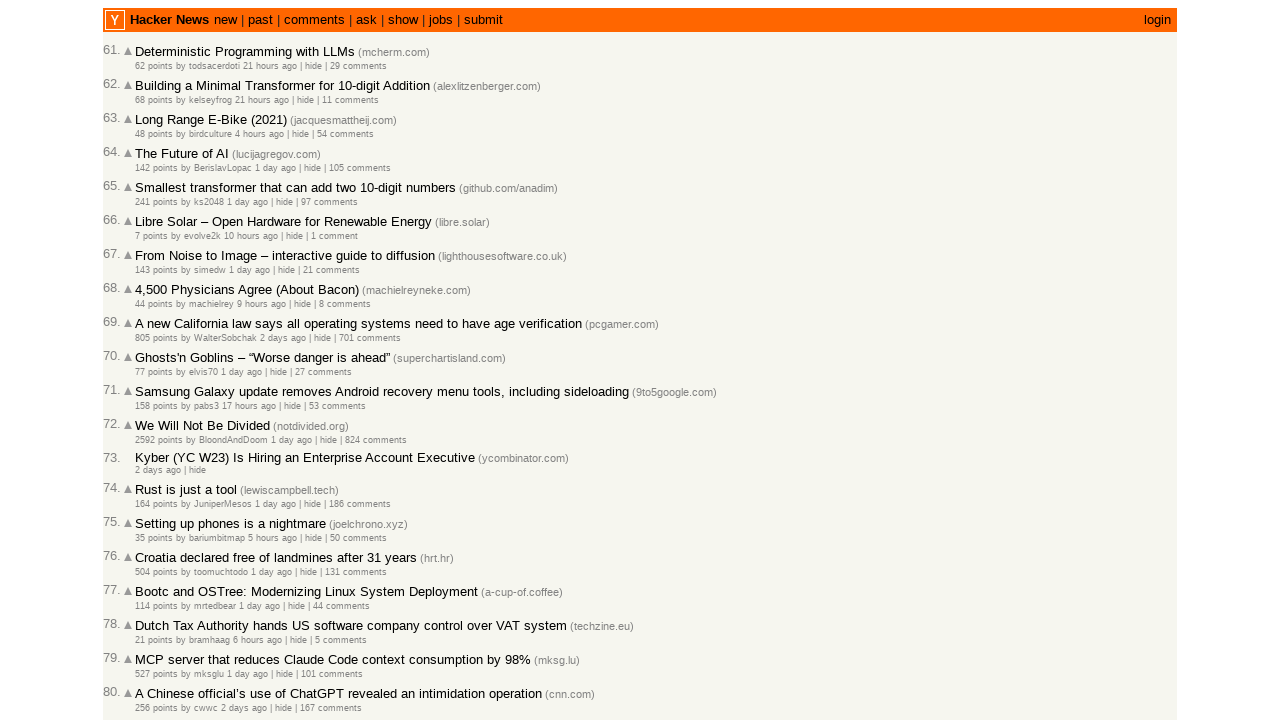

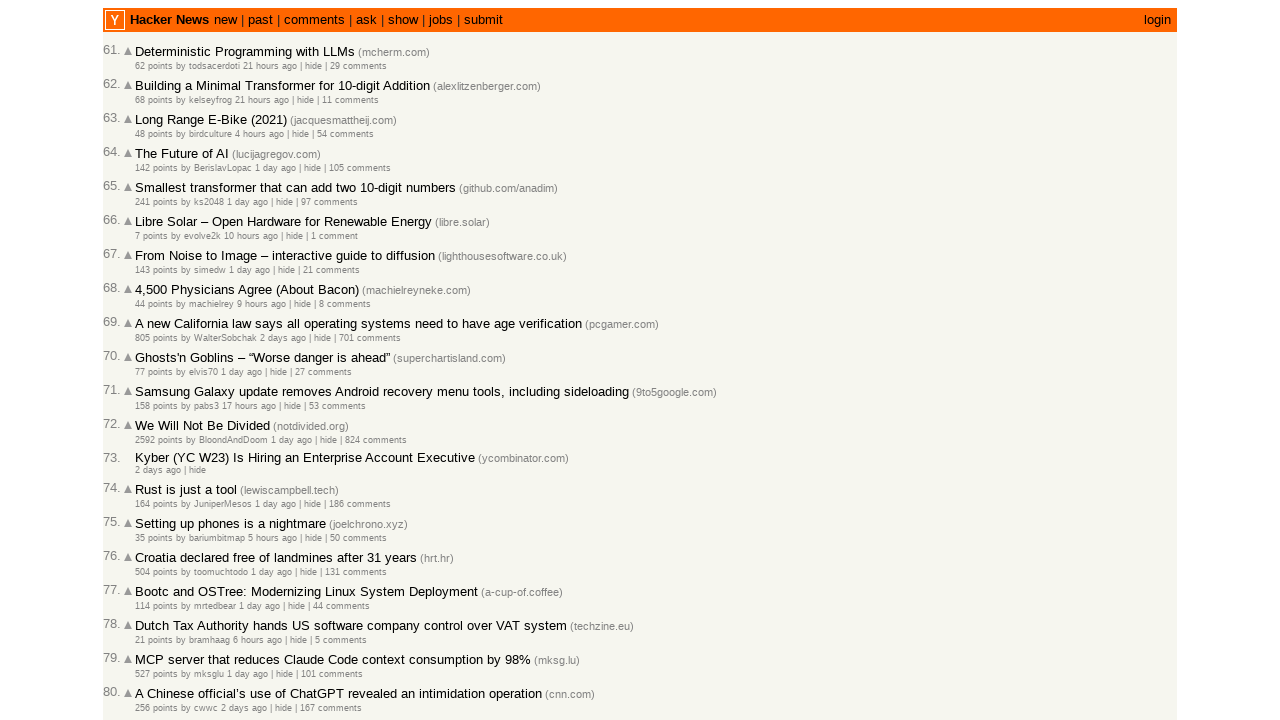